Tests email validation by filling registration form with invalid email format and checking error message

Starting URL: https://alada.vn/tai-khoan/dang-ky.html

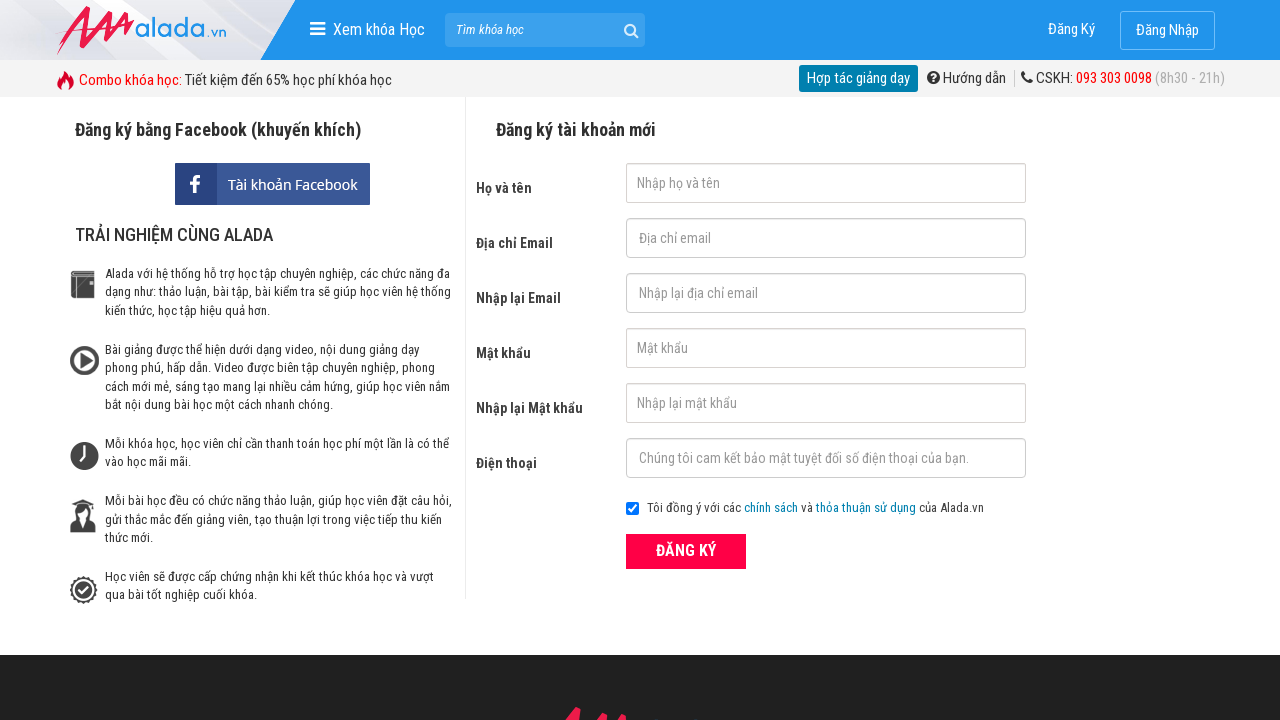

Filled first name field with 'hong phuong' on #txtFirstname
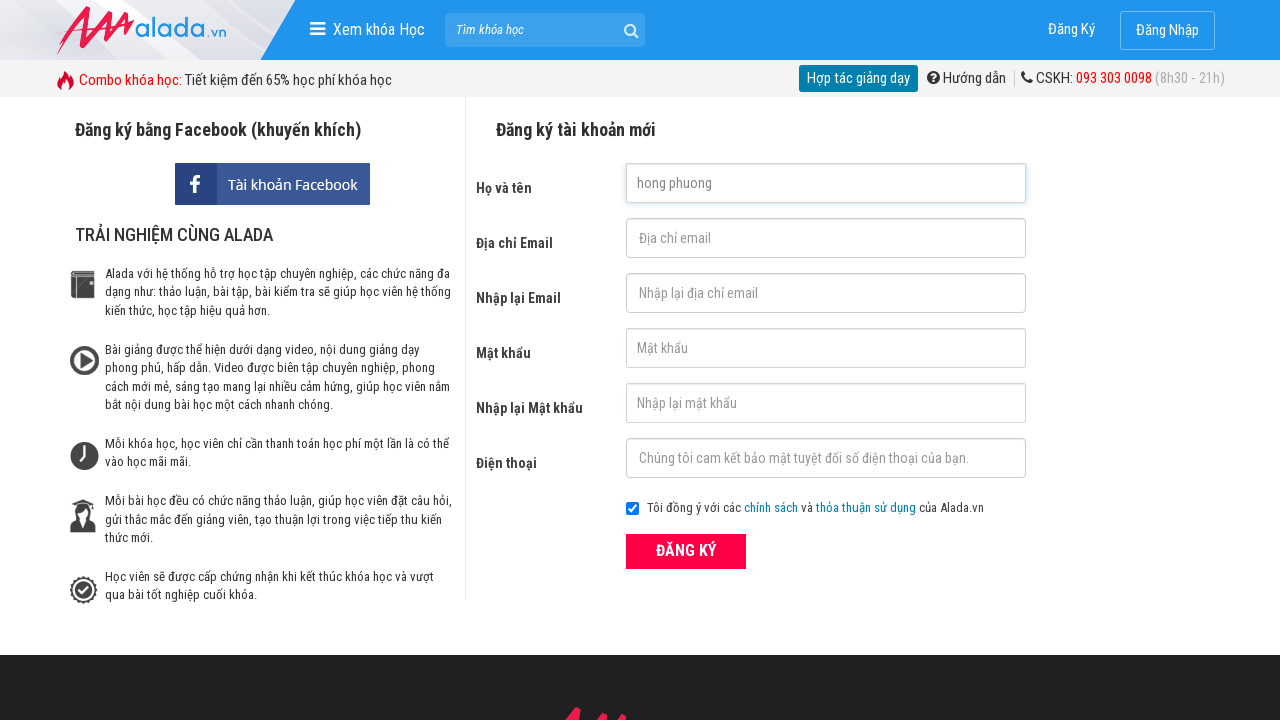

Filled email field with invalid email format 'abc@ers@.cim' on #txtEmail
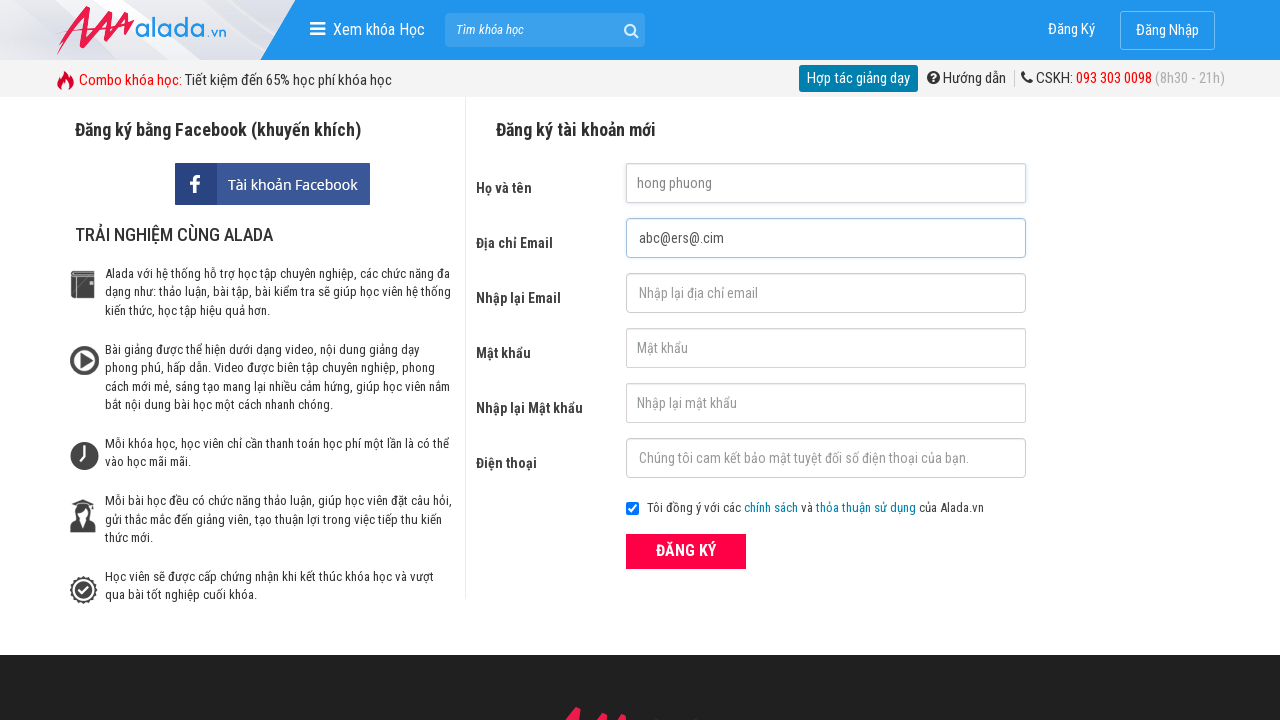

Filled confirm email field with invalid email format 'abc@ers@.cim' on #txtCEmail
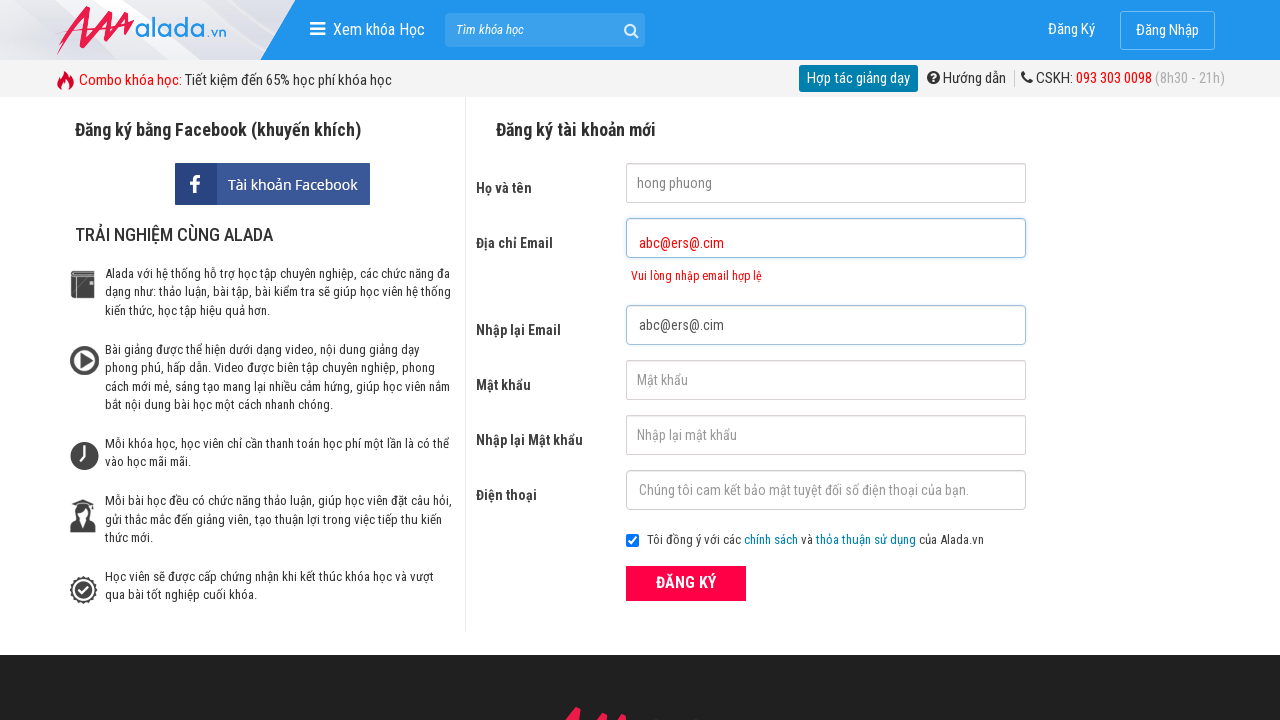

Filled password field with '123456' on #txtPassword
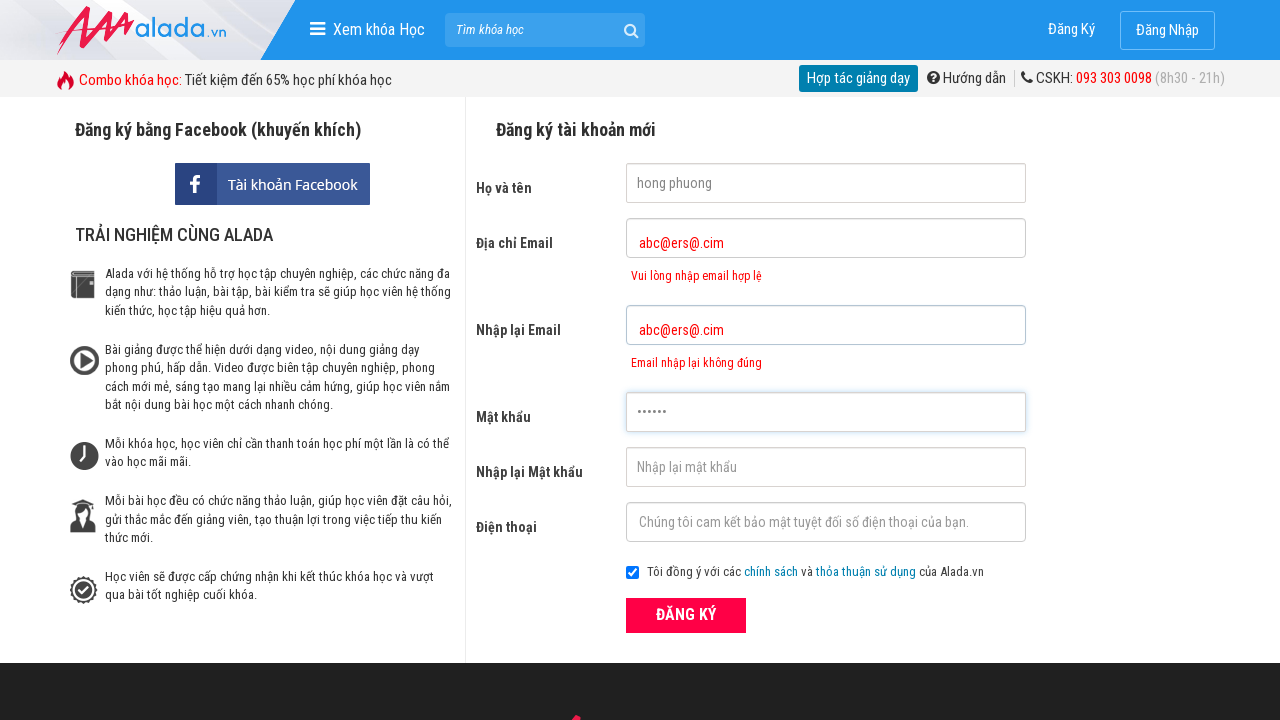

Filled confirm password field with '123456' on #txtCPassword
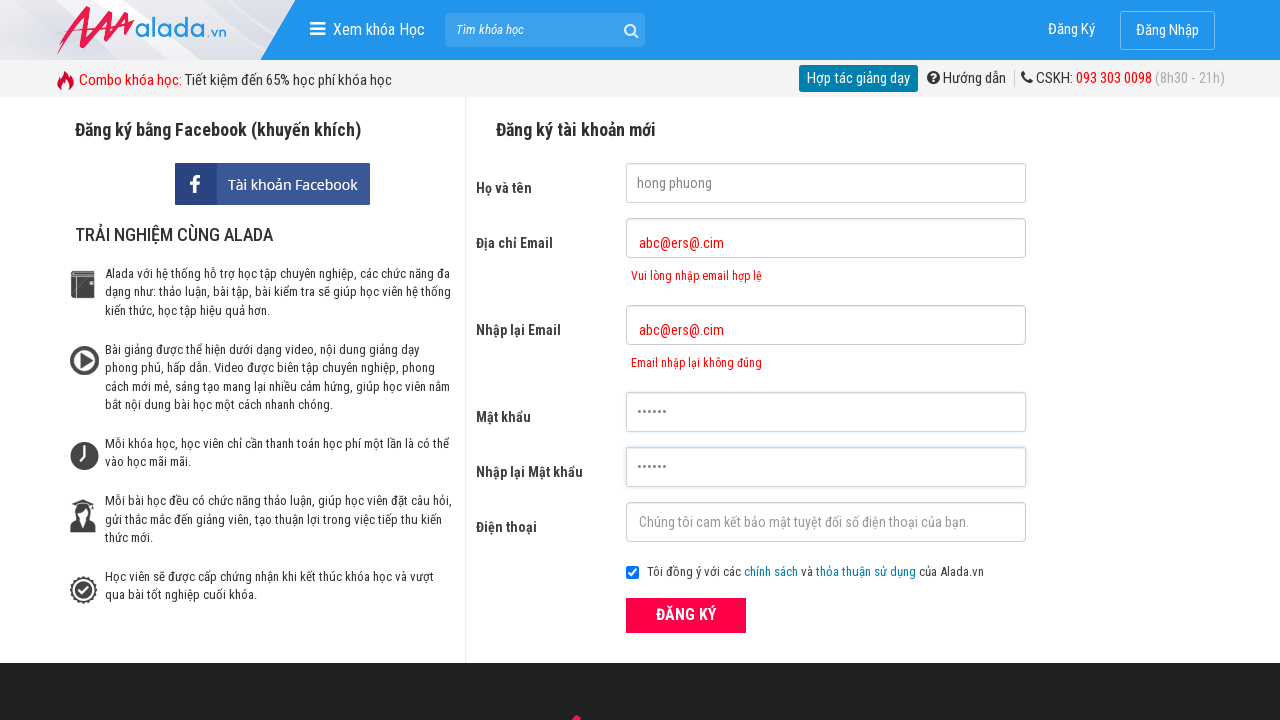

Filled phone field with '0989878776' on #txtPhone
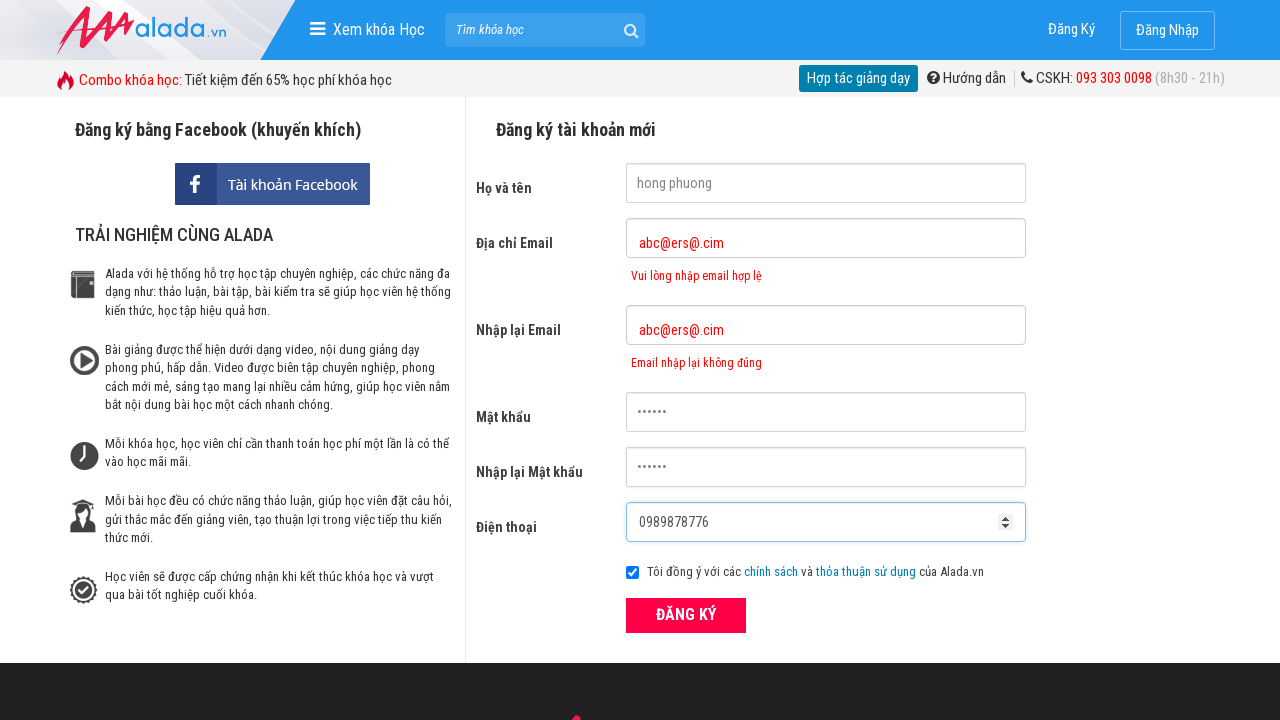

Clicked submit button to register at (686, 615) on button[type='submit']
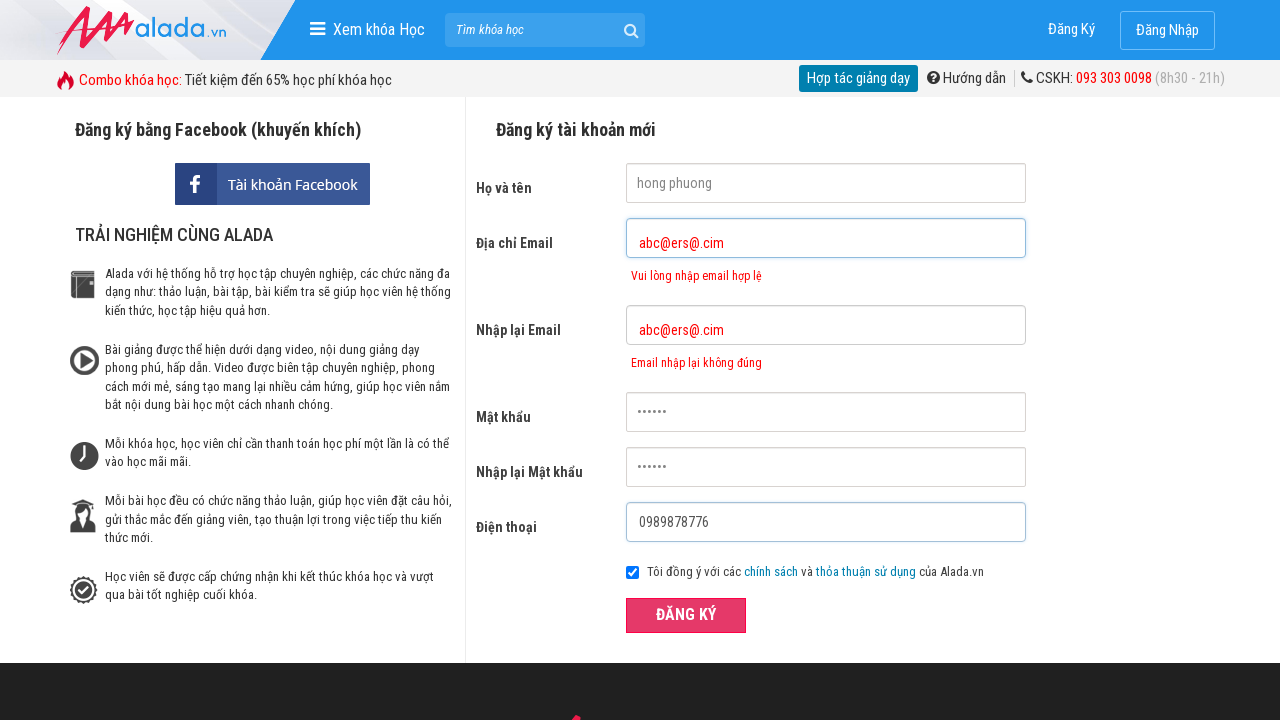

Email validation error message appeared
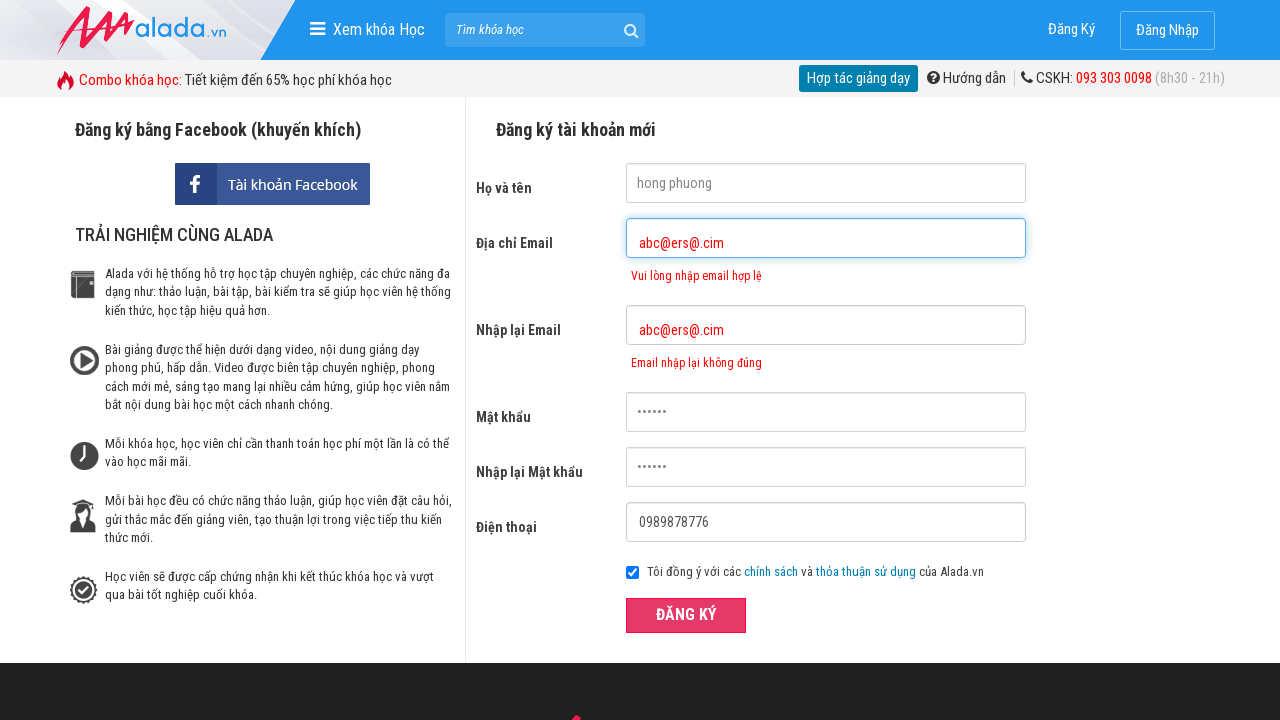

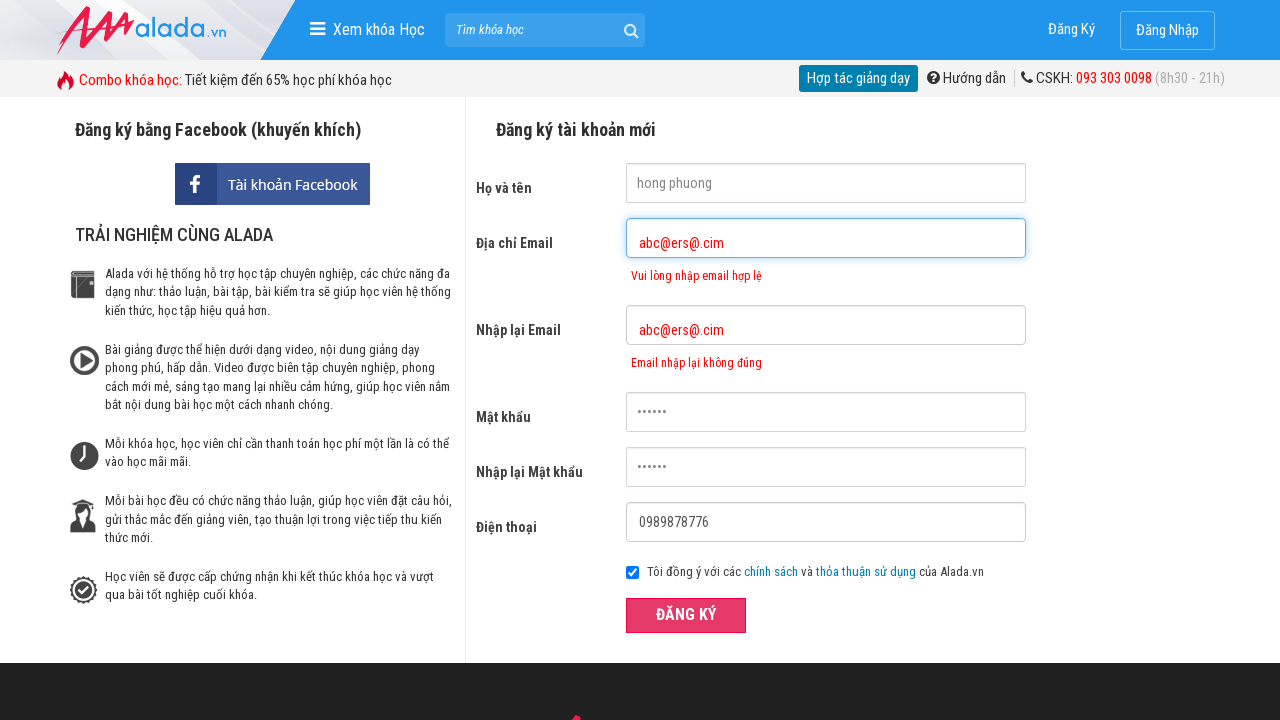